Tests sorting the Due column in ascending order on table 2 using semantic class selectors instead of pseudo-classes.

Starting URL: http://the-internet.herokuapp.com/tables

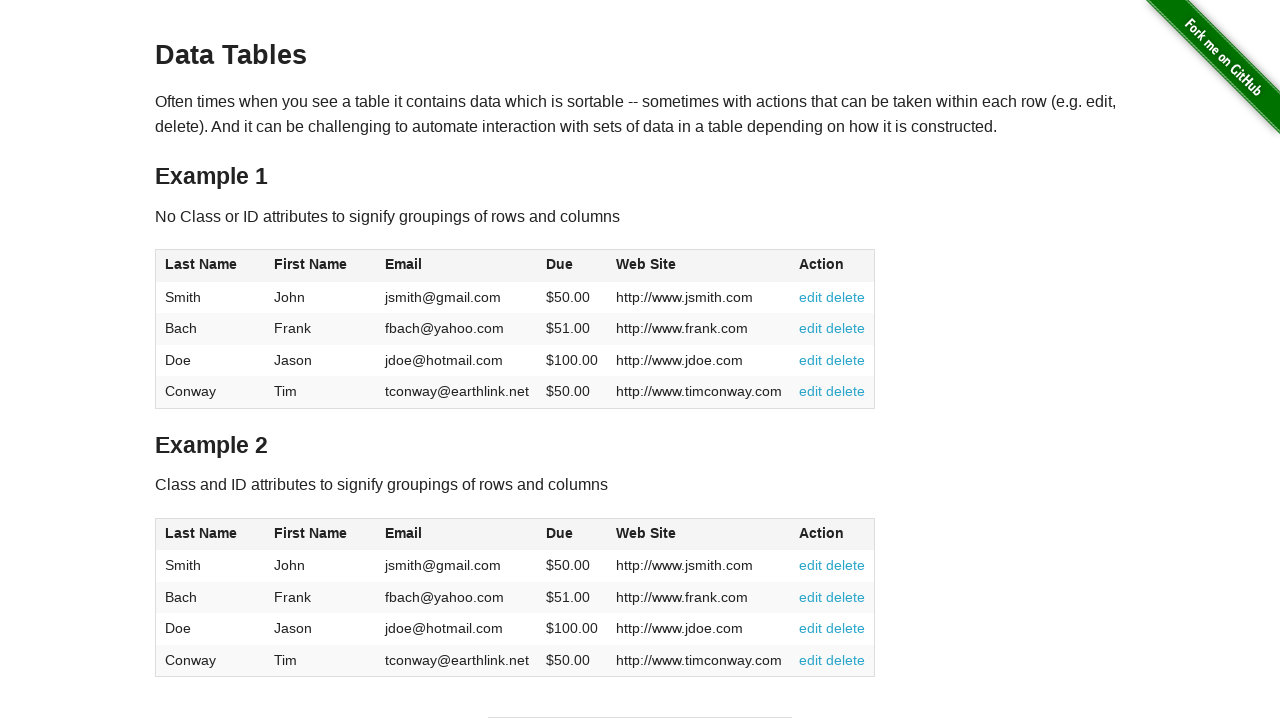

Clicked Due column header in table 2 at (560, 533) on #table2 thead .dues
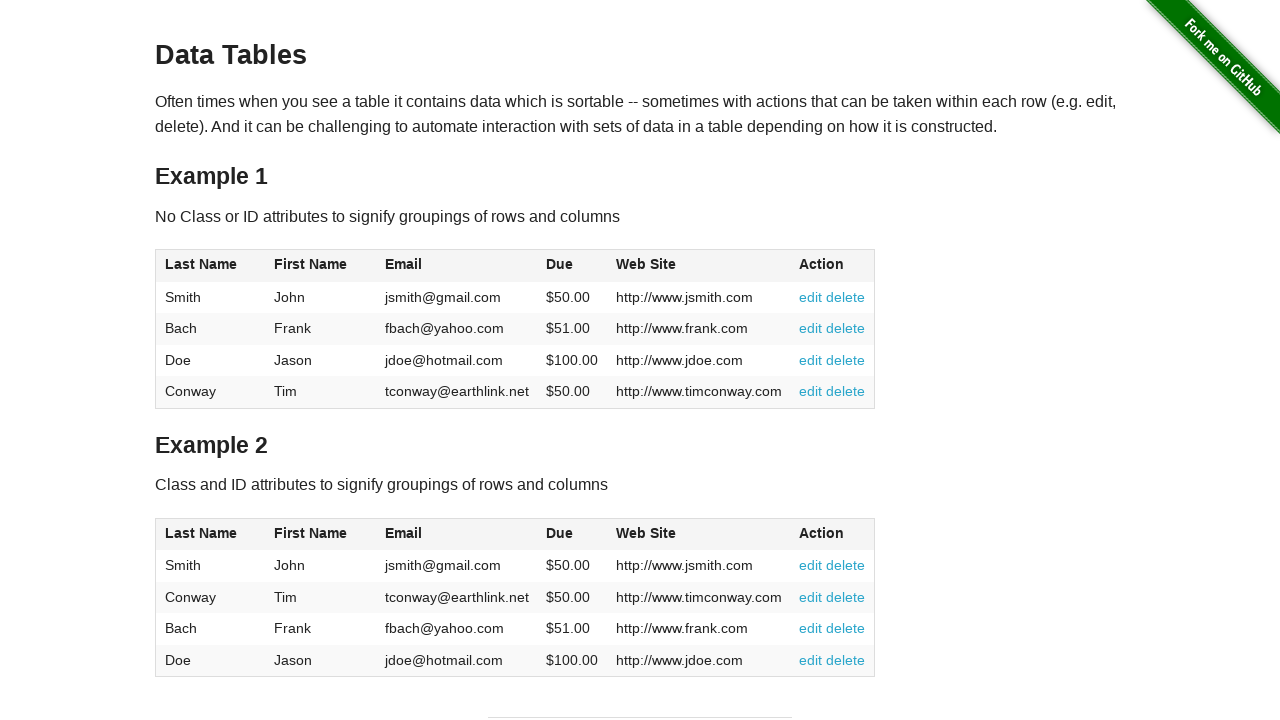

Table 2 sorted by Due column in ascending order
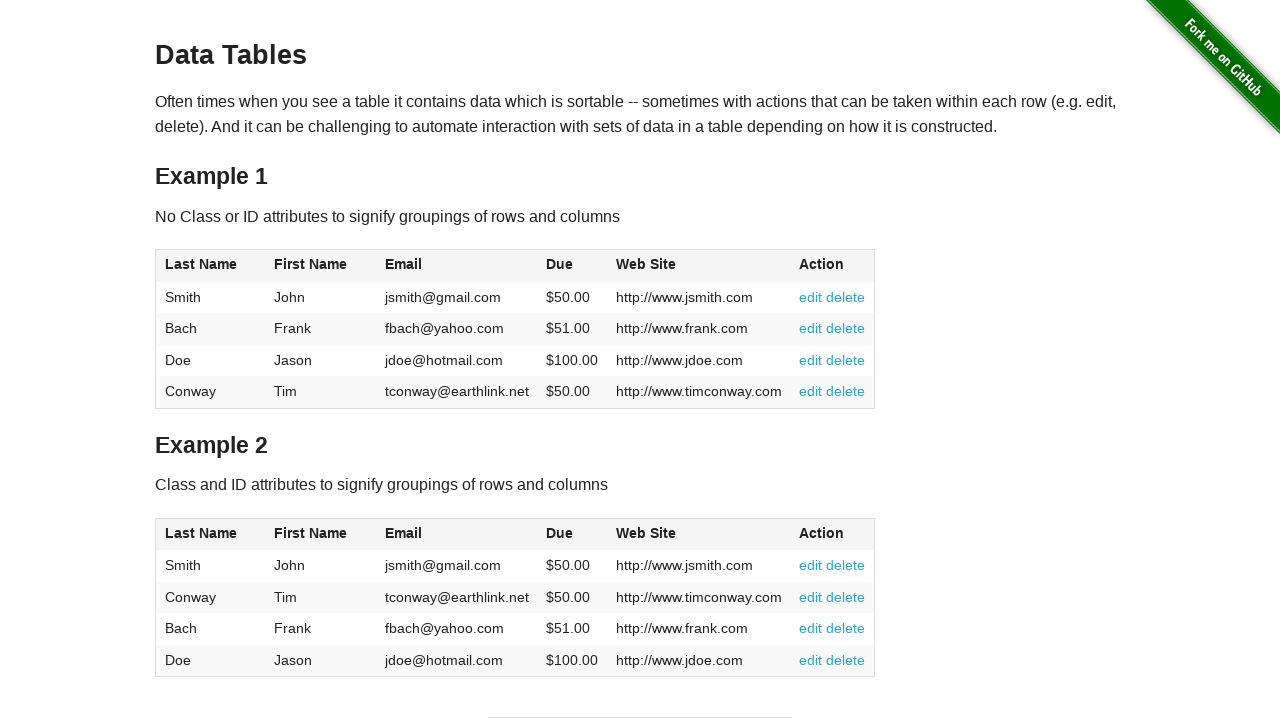

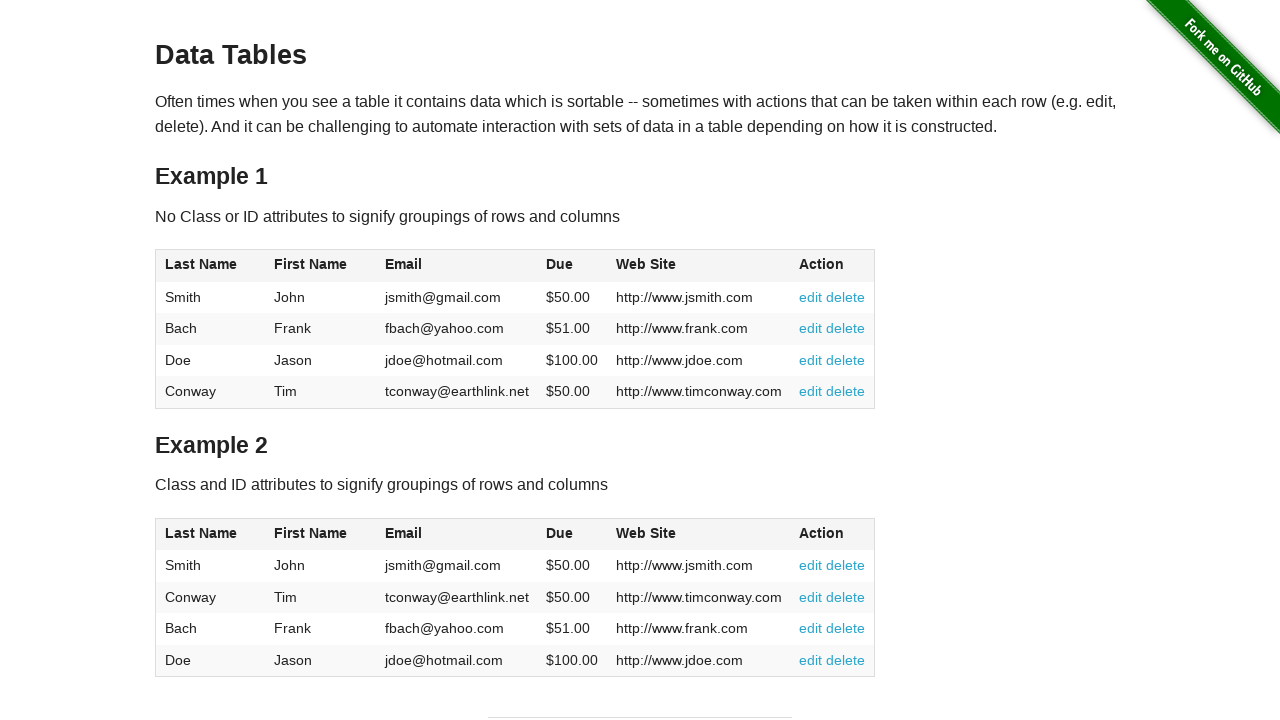